Tests dynamic loading functionality by clicking a start button and waiting for a "Hello World!" message to appear on the page

Starting URL: http://the-internet.herokuapp.com/dynamic_loading/2

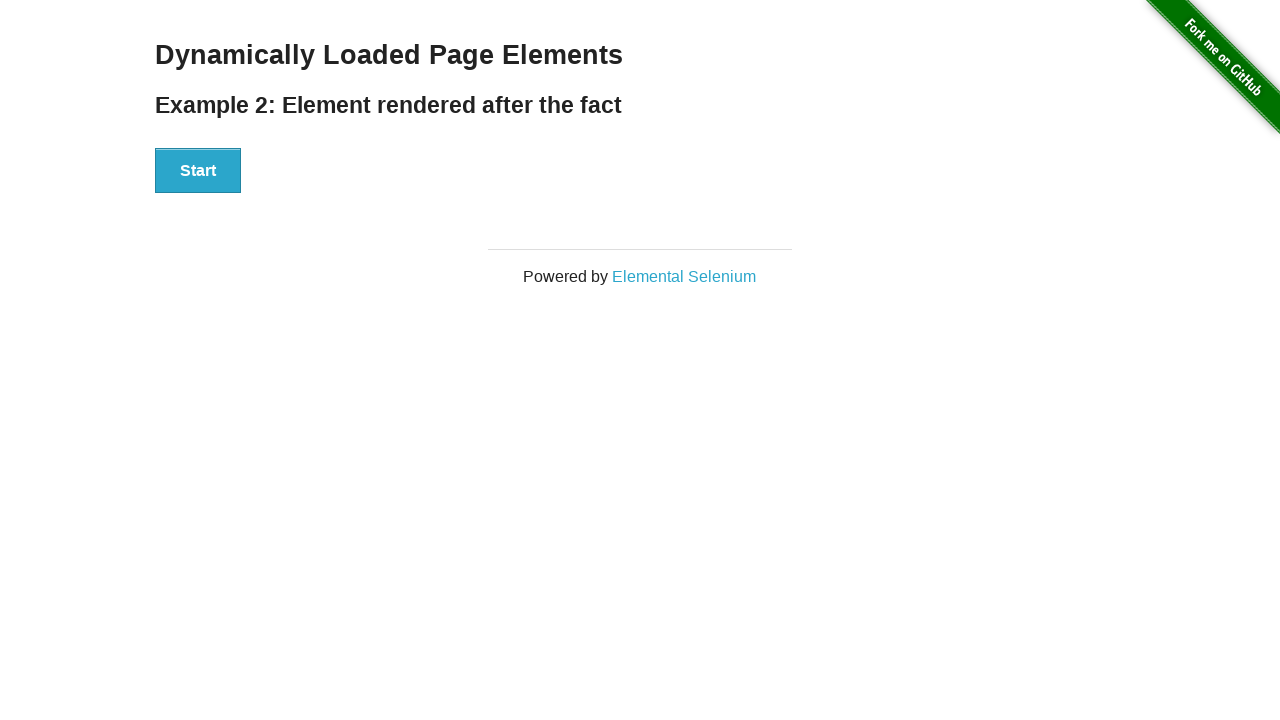

Clicked start button to trigger dynamic loading at (198, 171) on #start button
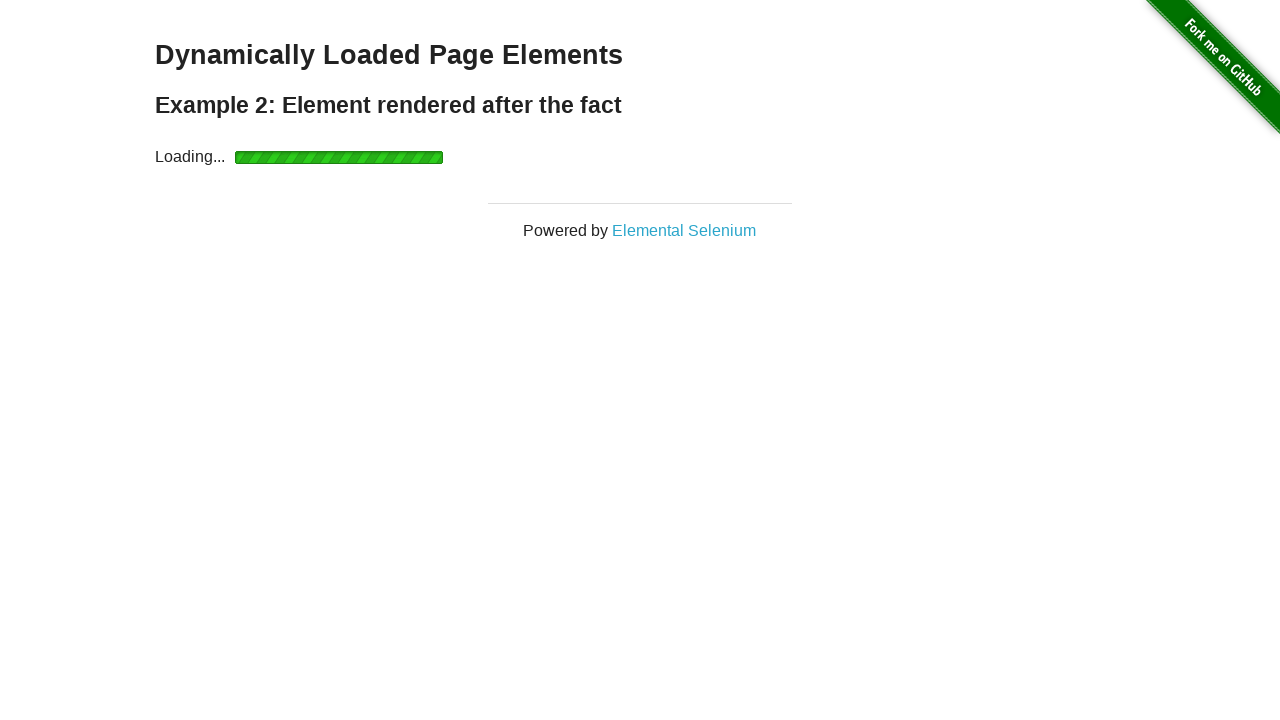

Waited for finish element to become visible
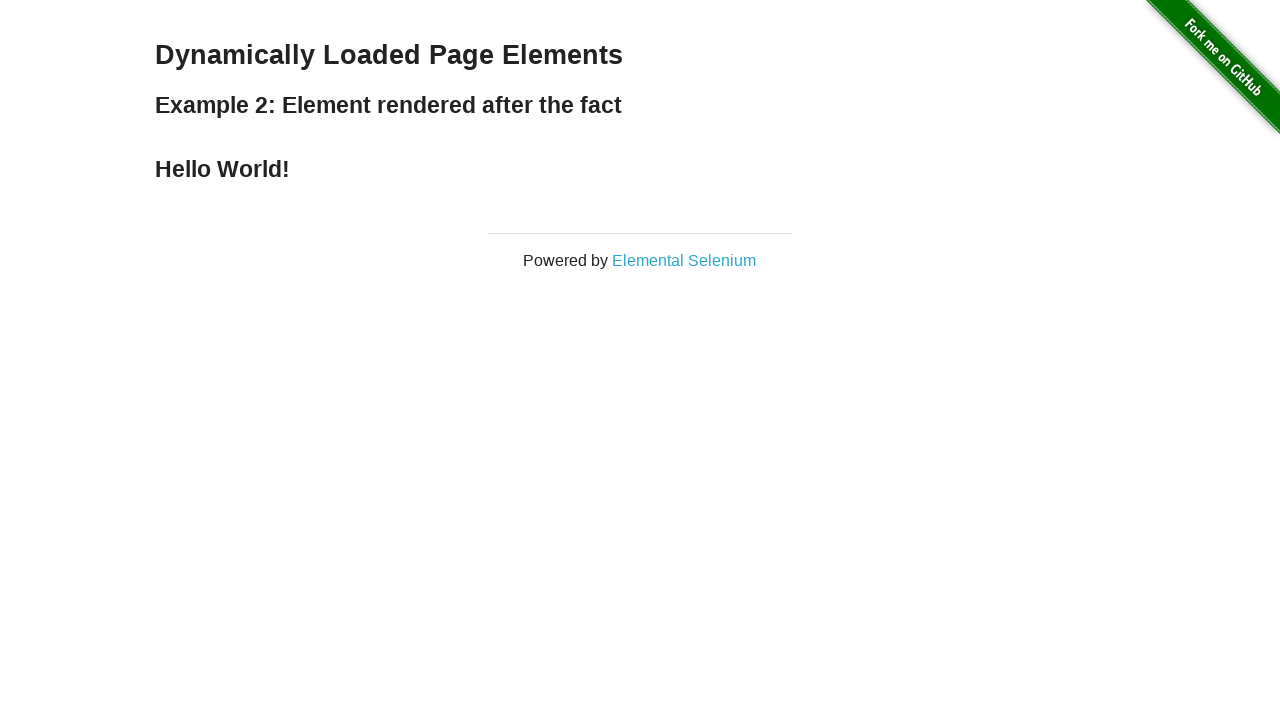

Retrieved text content from finish element
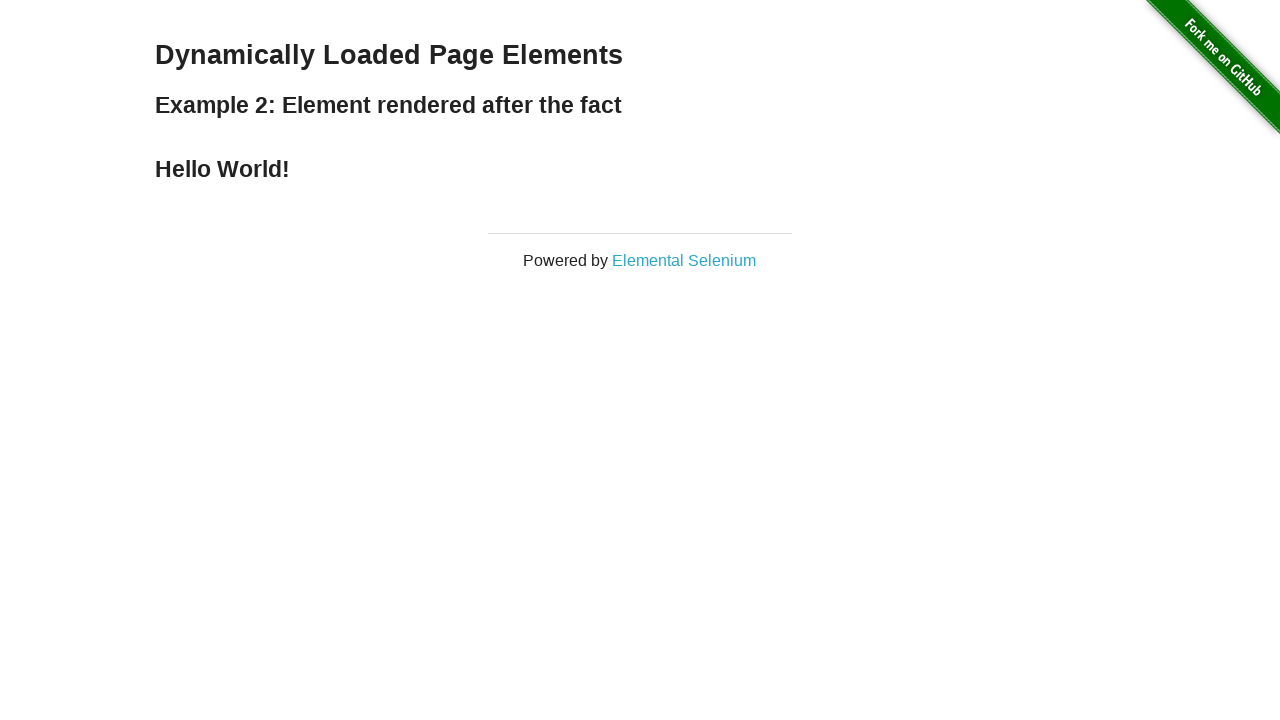

Verified finish text equals 'Hello World!'
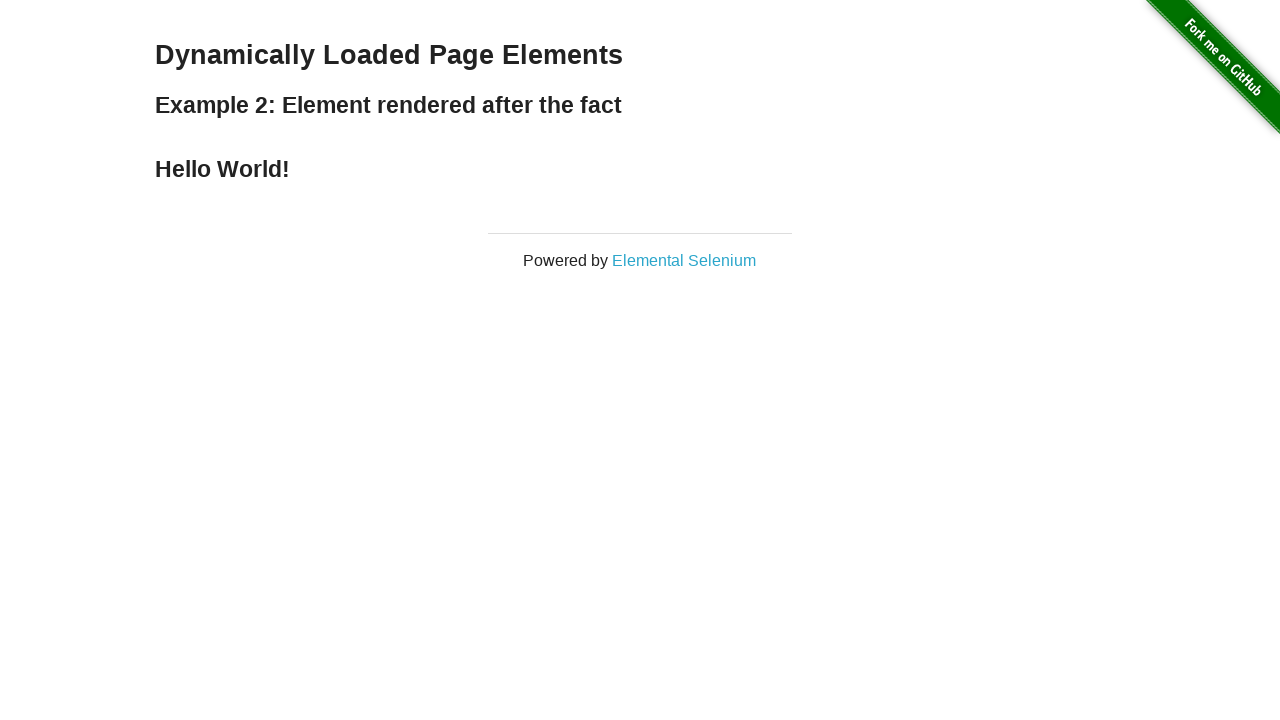

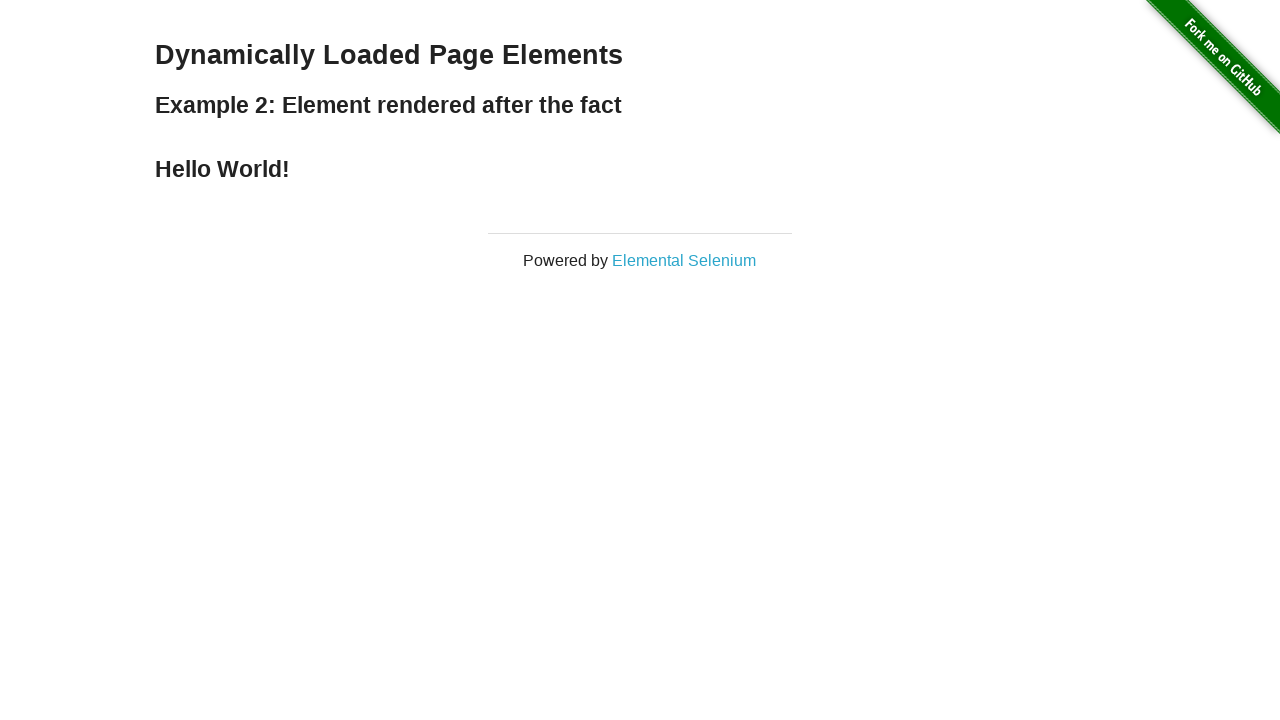